Tests domain availability checker by searching for multiple domain names and checking their availability status

Starting URL: https://registro.br/

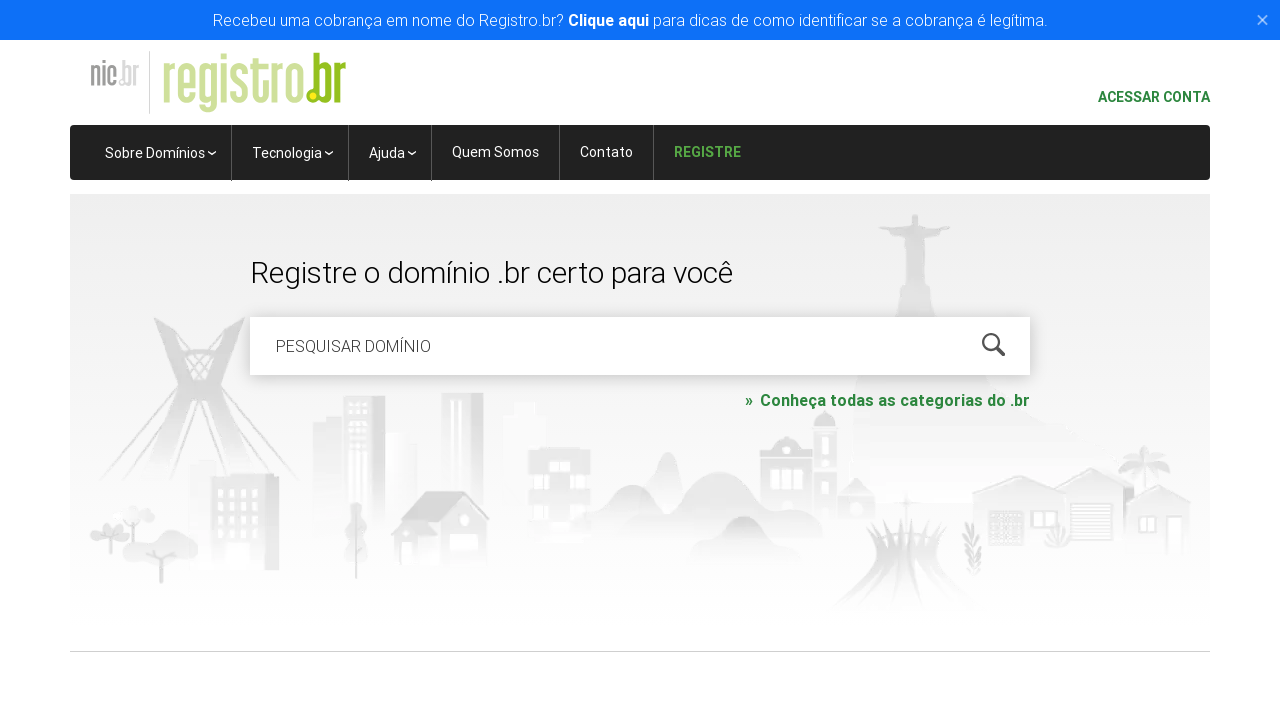

Located domain search field
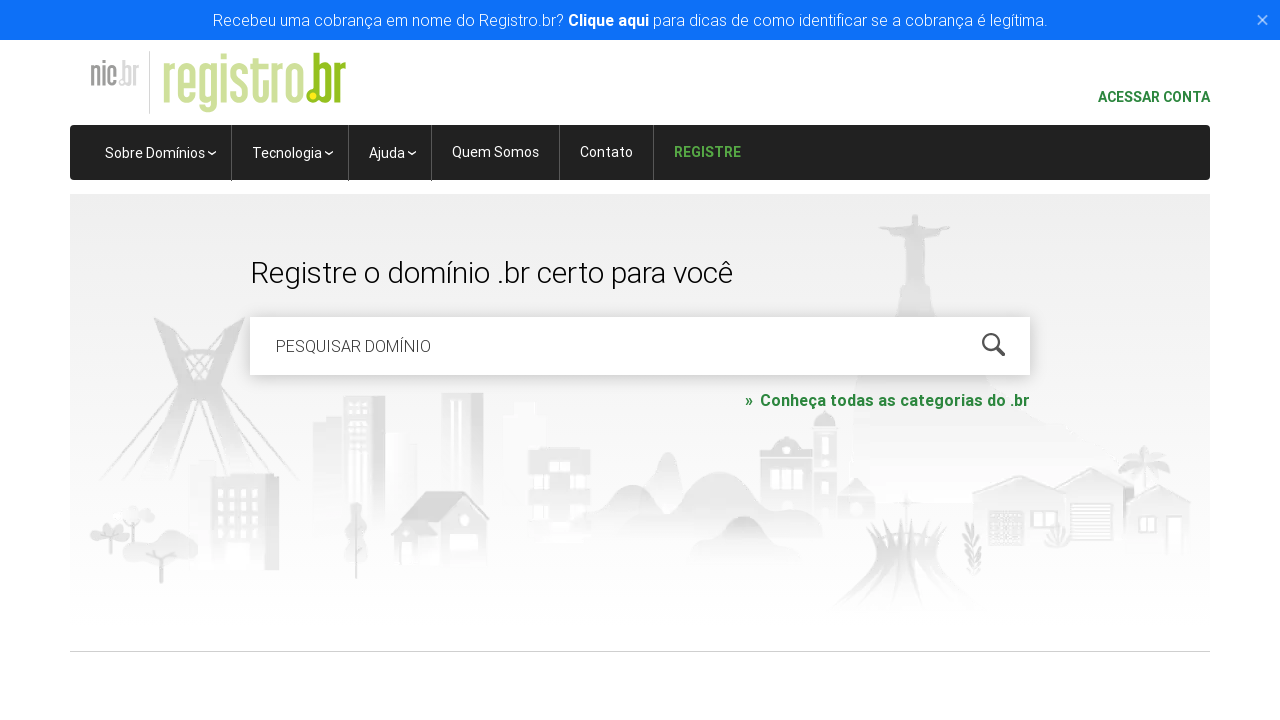

Cleared search field on #is-avail-field
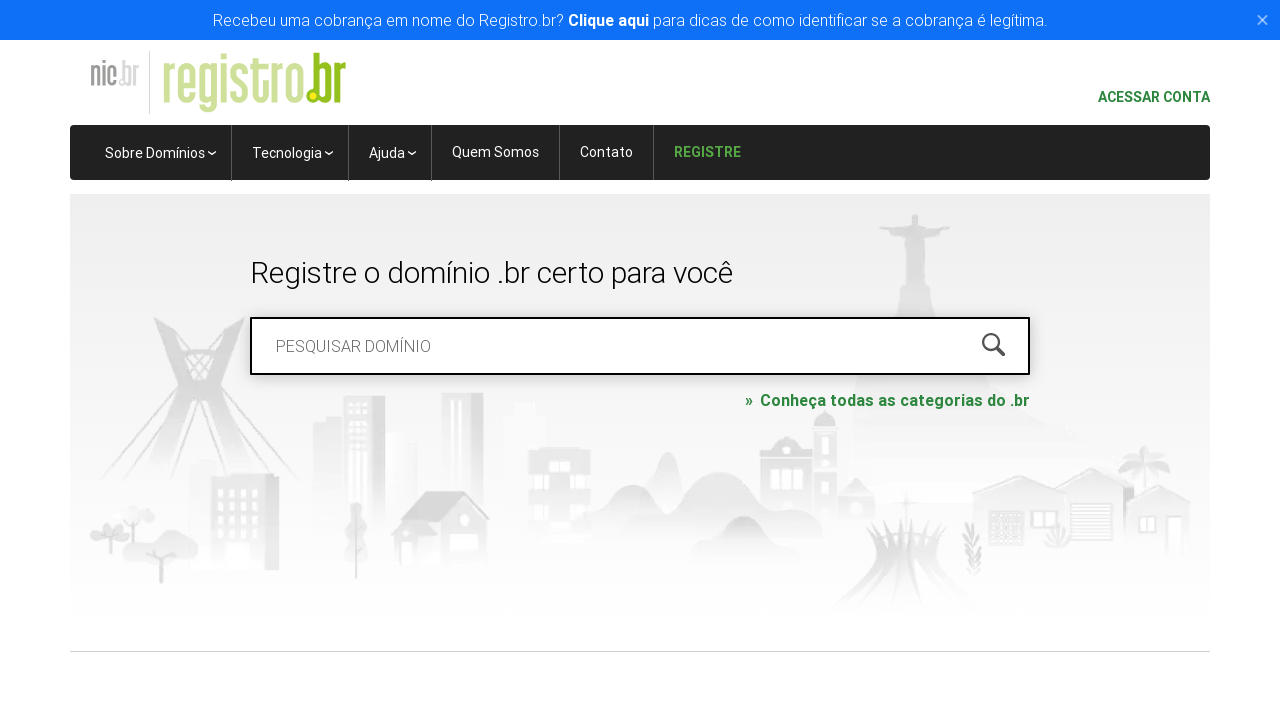

Entered domain name 'roboscompython.com.br' in search field on #is-avail-field
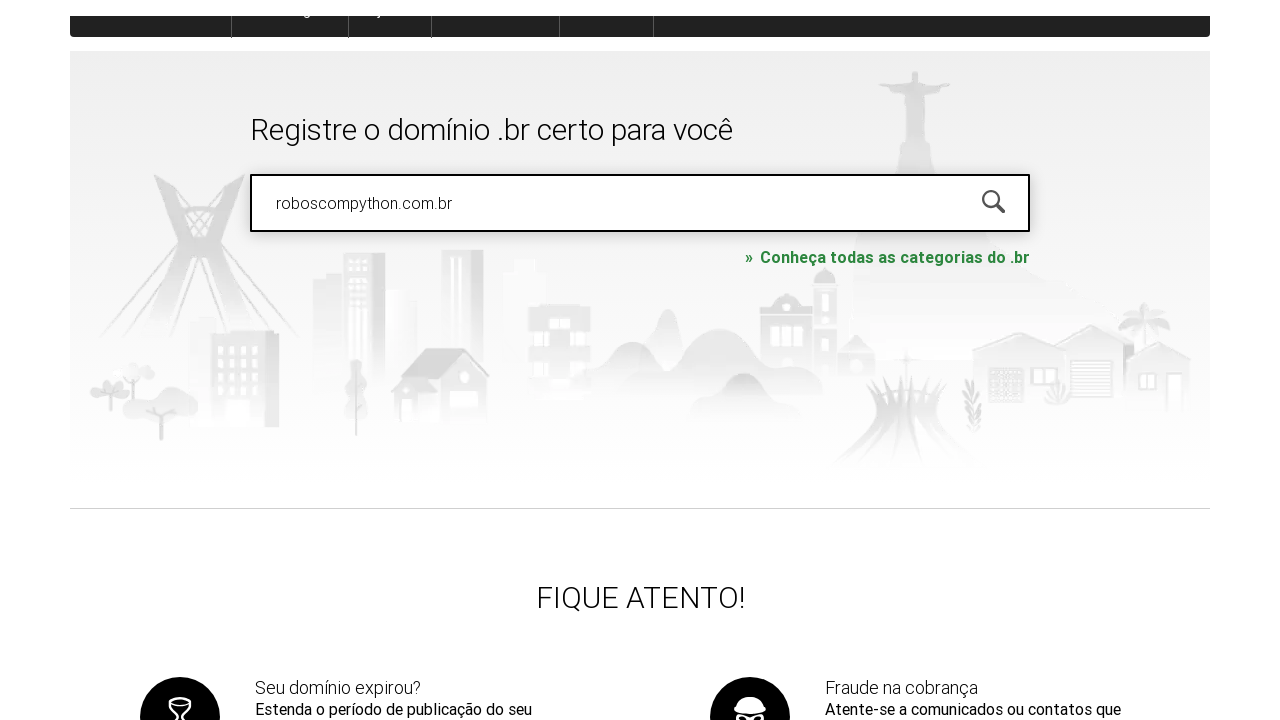

Pressed Enter to submit domain availability search on #is-avail-field
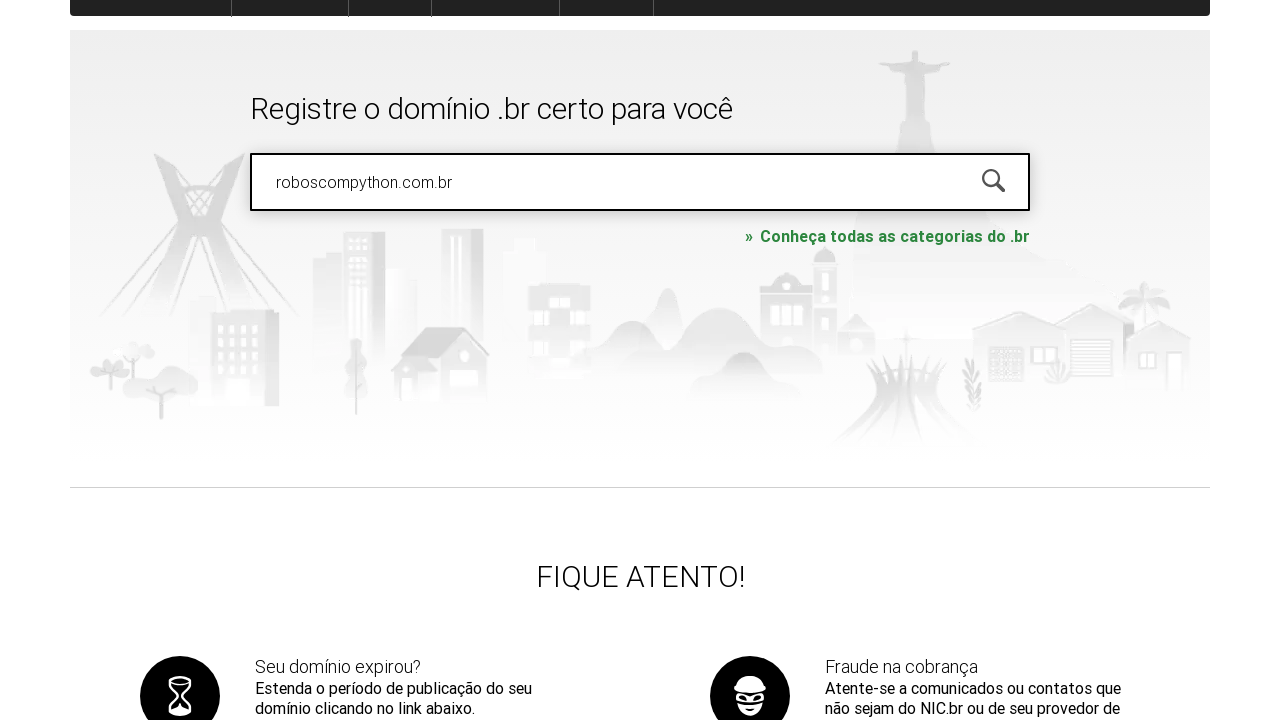

Waited for domain availability results to load
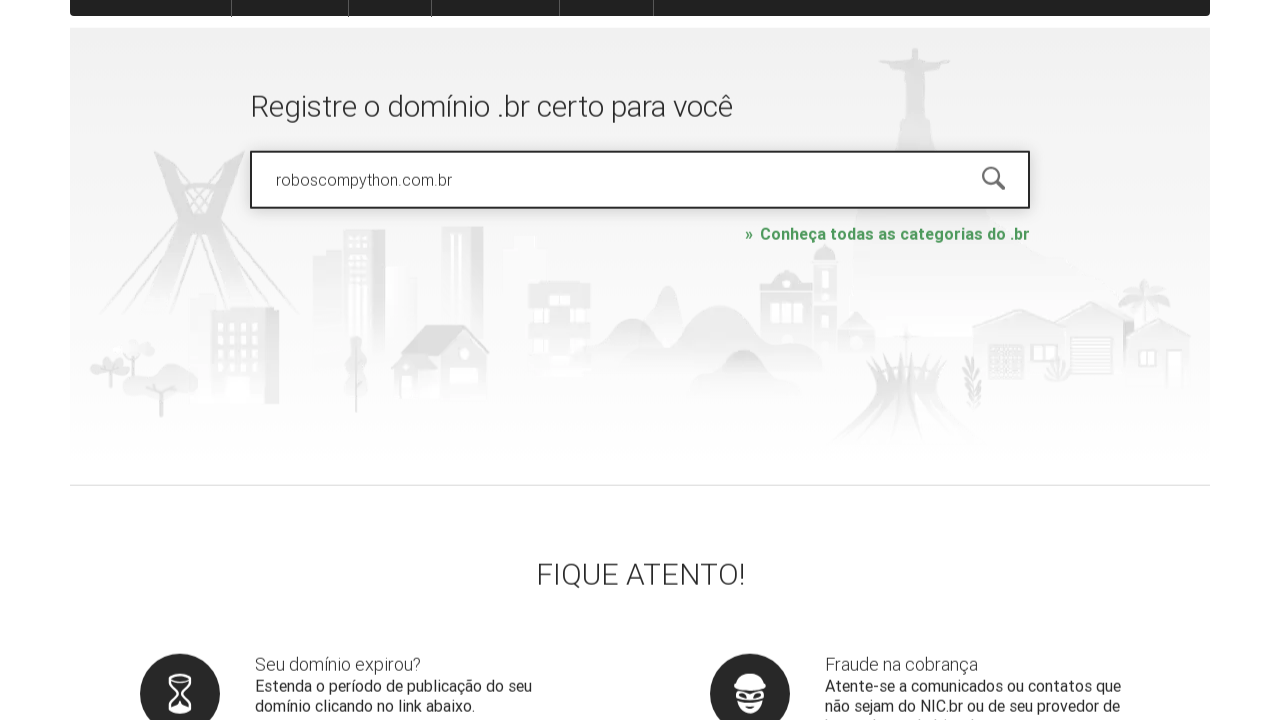

Retrieved availability status for 'roboscompython.com.br': disponível
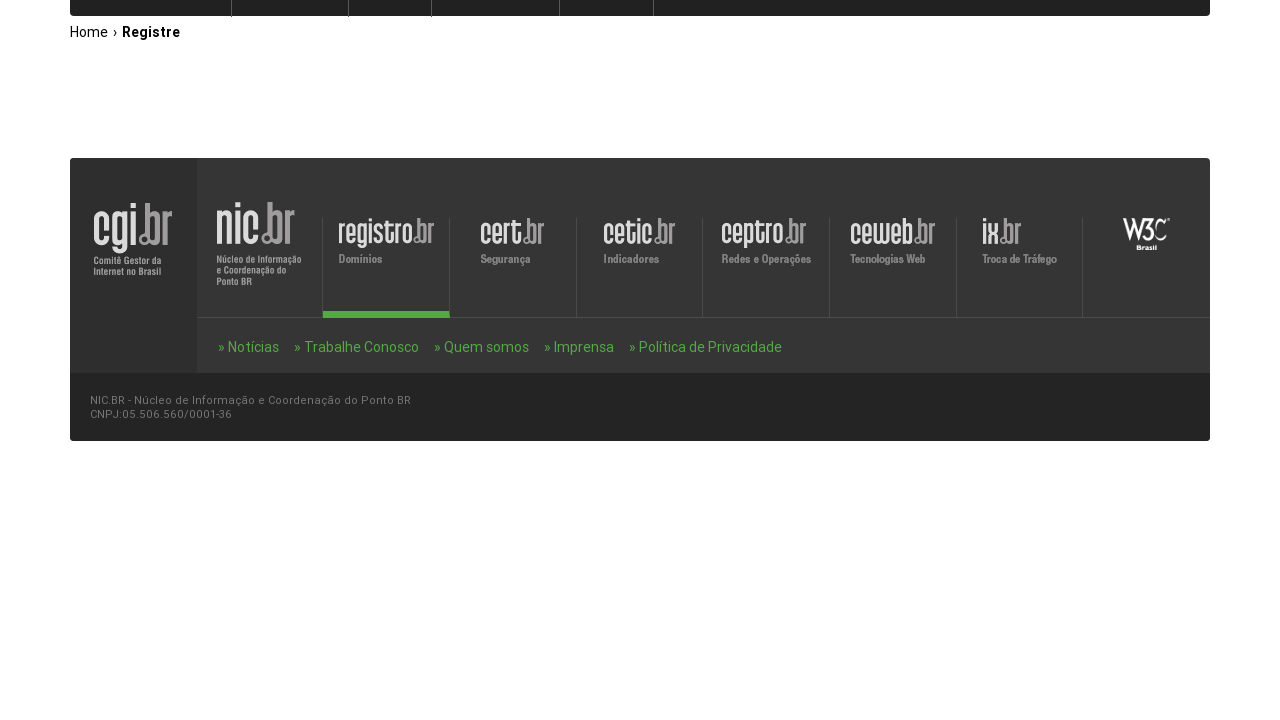

Waited 2 seconds before next domain search
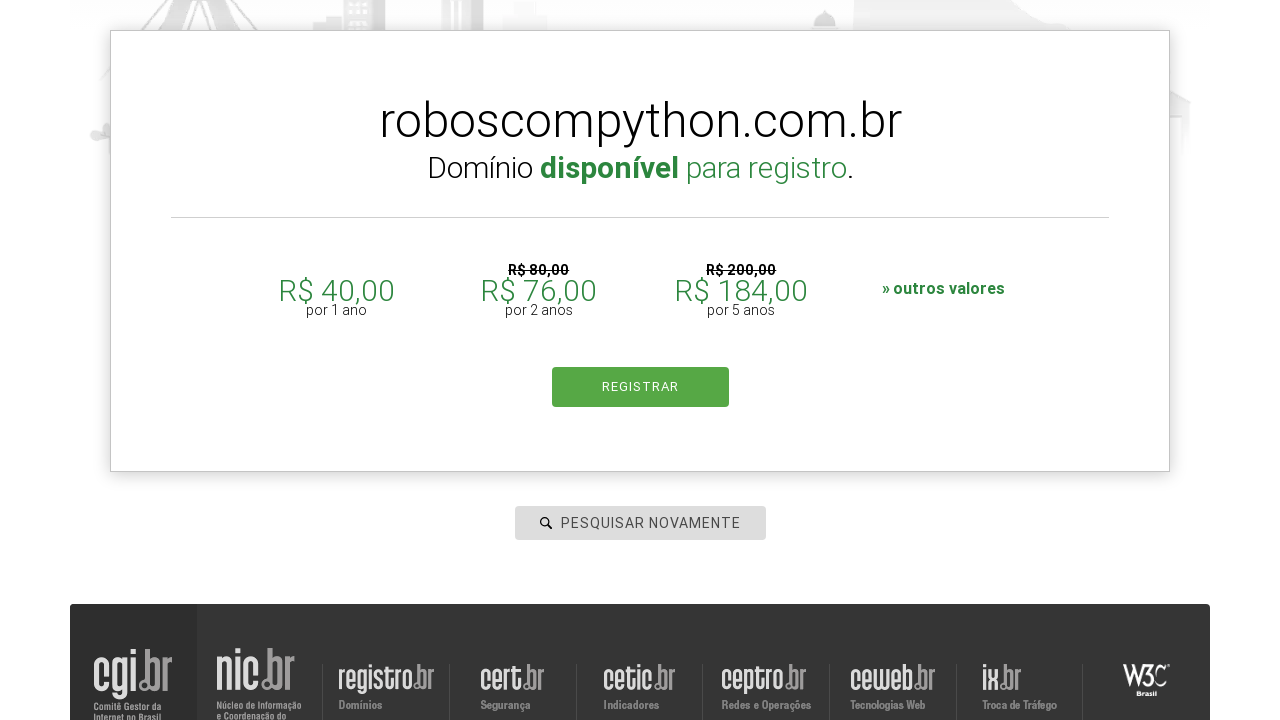

Located domain search field
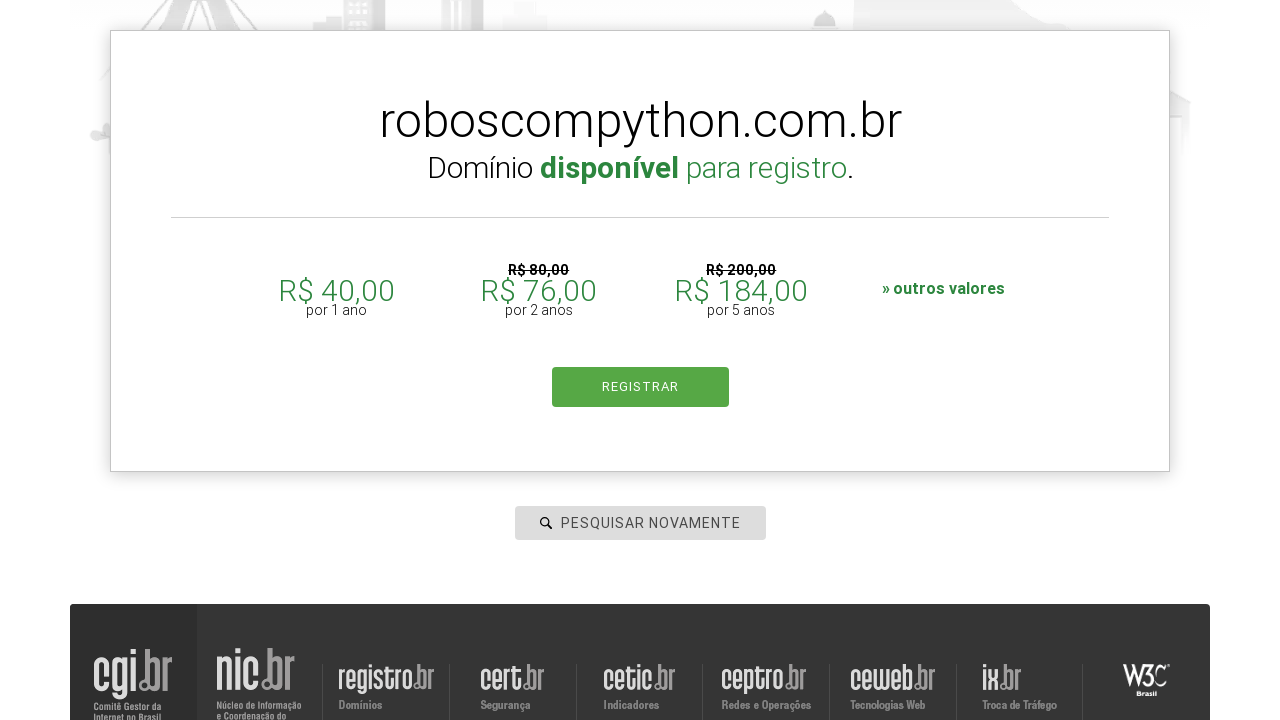

Cleared search field on #is-avail-field
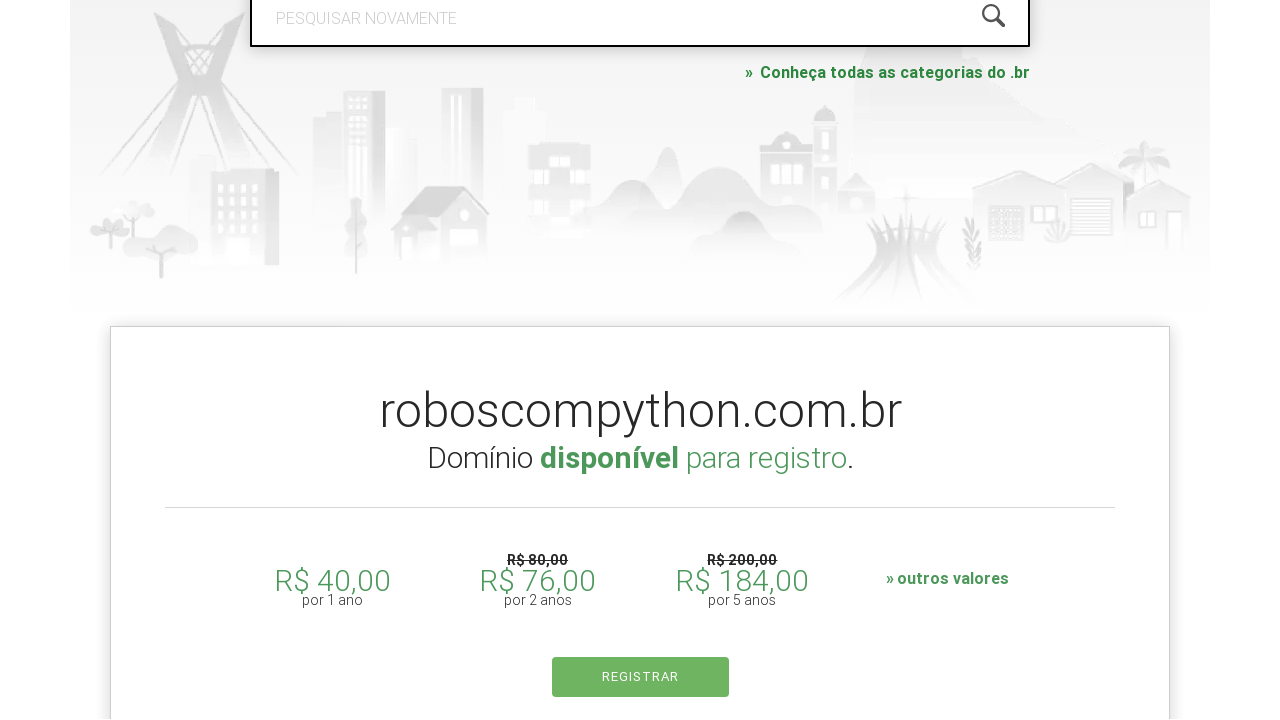

Entered domain name 'udemy.com' in search field on #is-avail-field
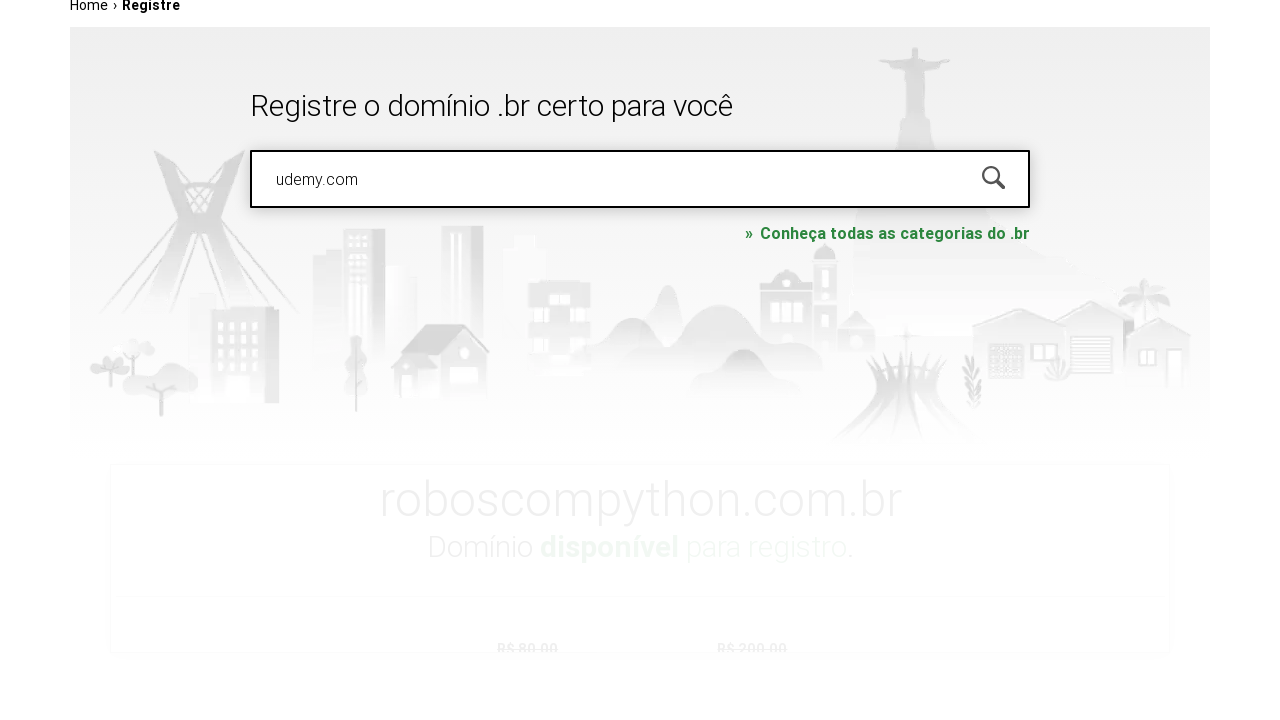

Pressed Enter to submit domain availability search on #is-avail-field
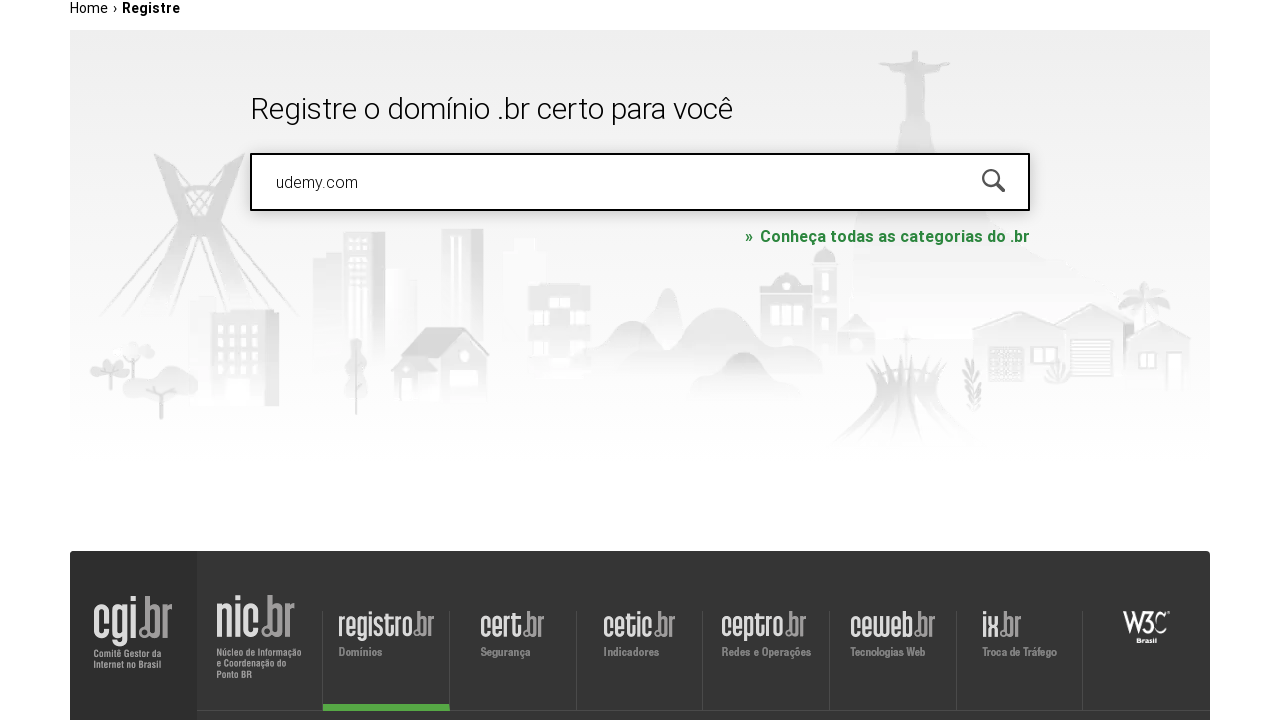

Waited for domain availability results to load
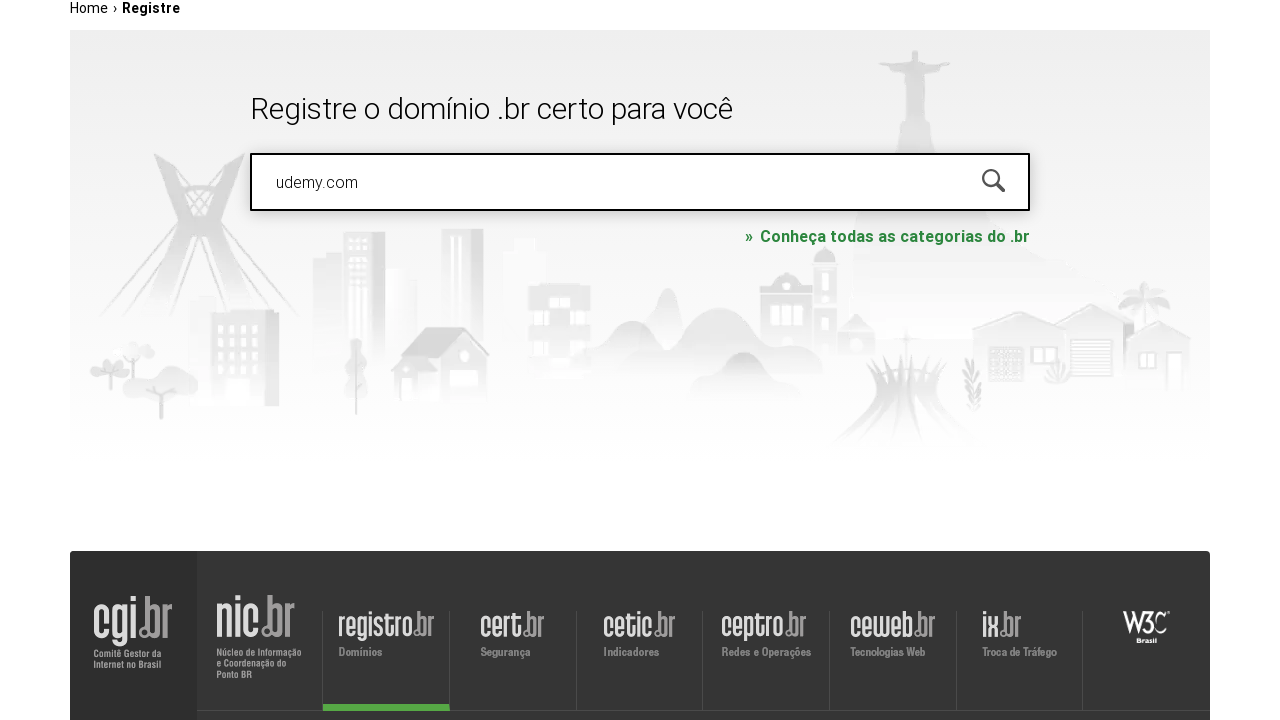

Retrieved availability status for 'udemy.com': disponível
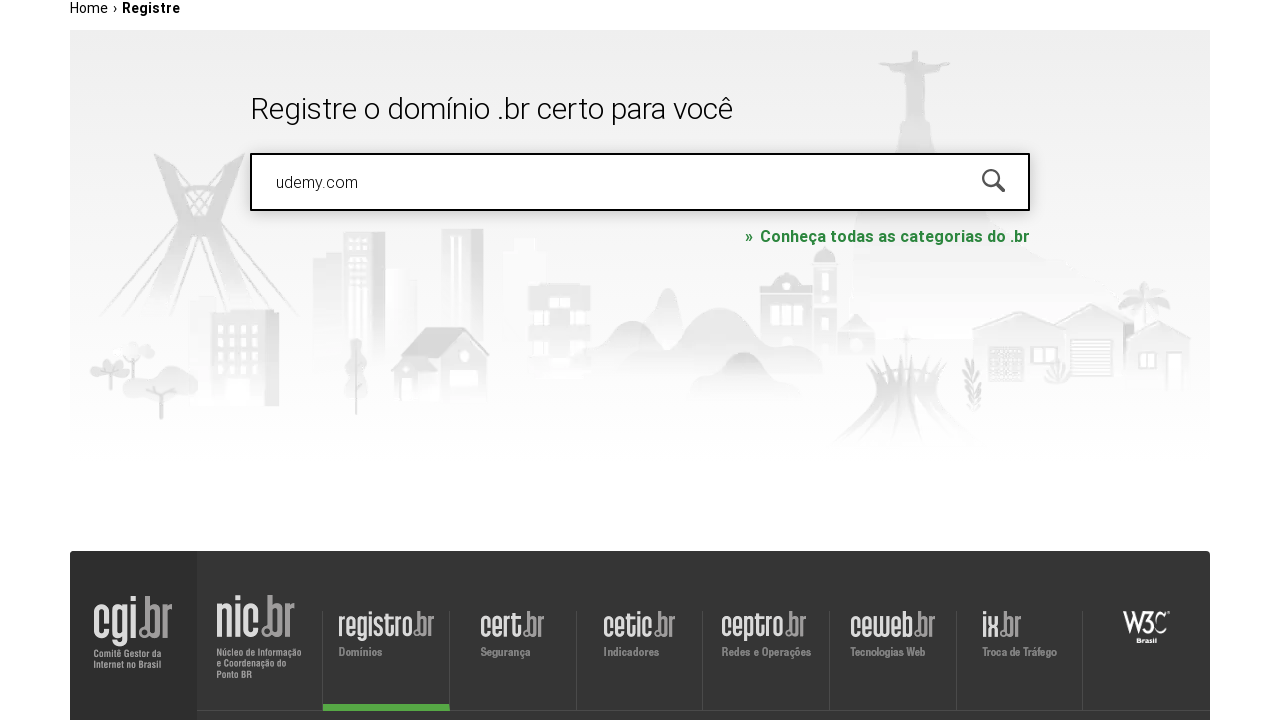

Waited 2 seconds before next domain search
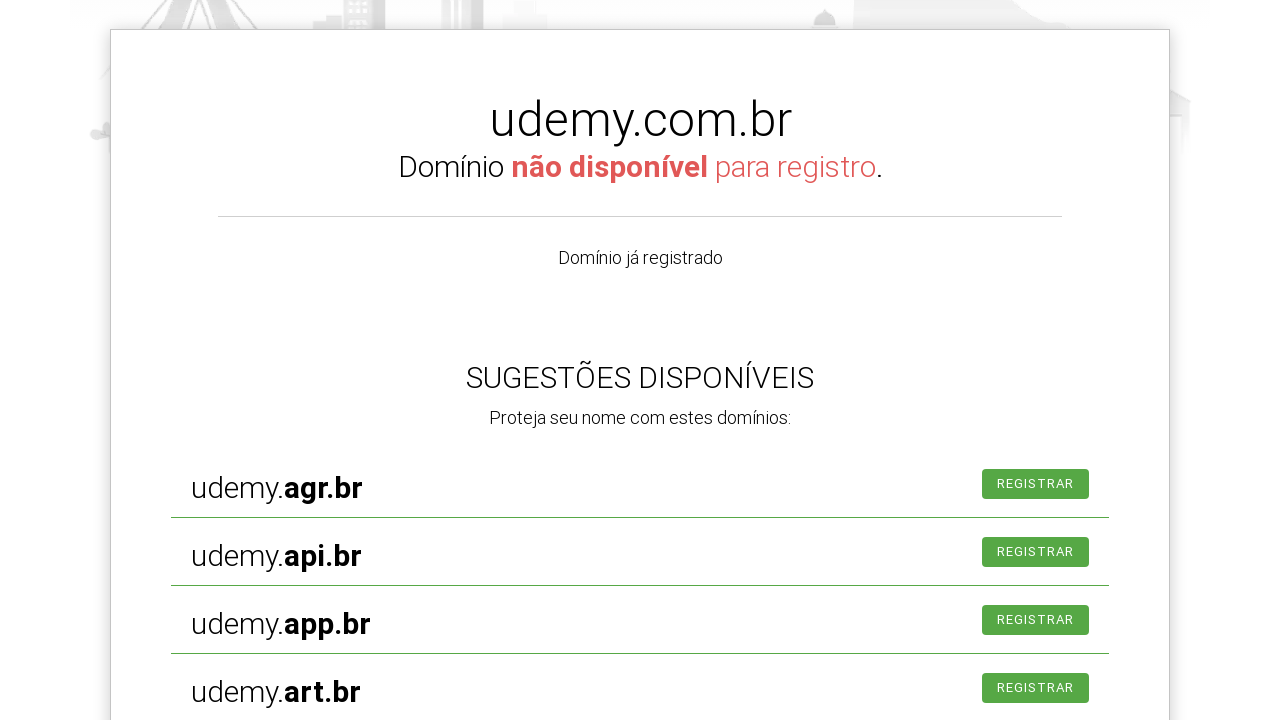

Located domain search field
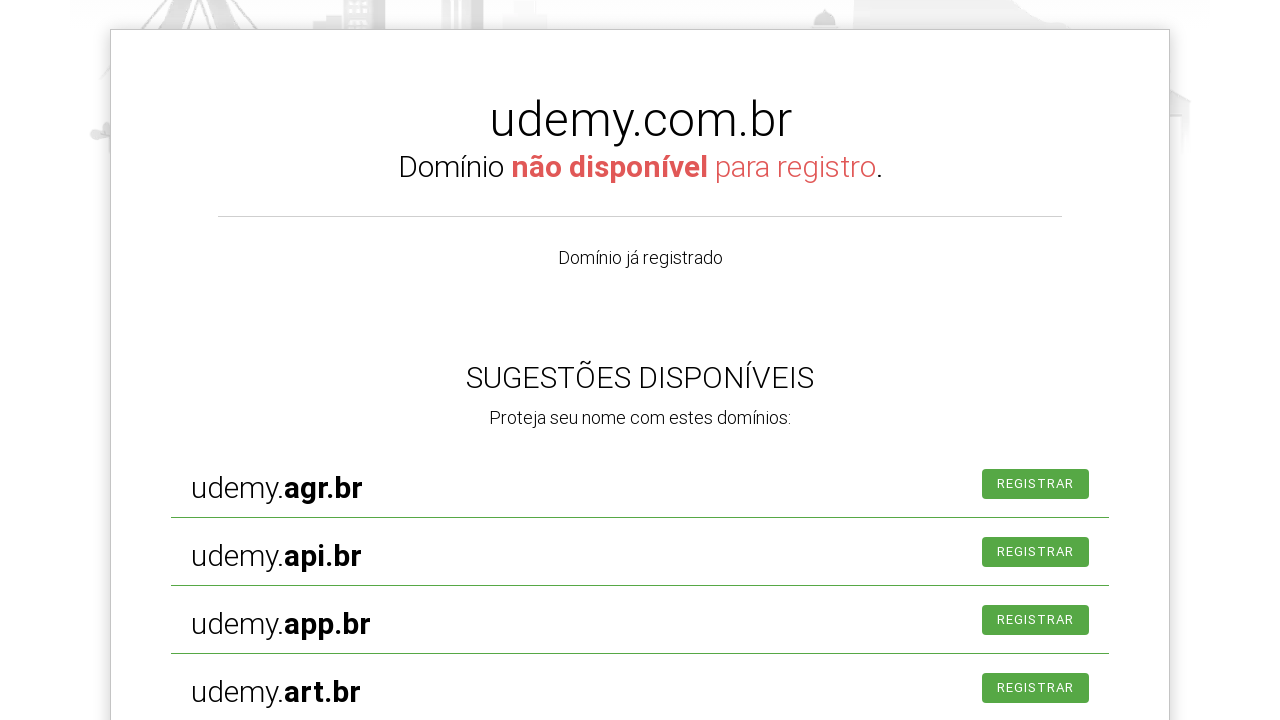

Cleared search field on #is-avail-field
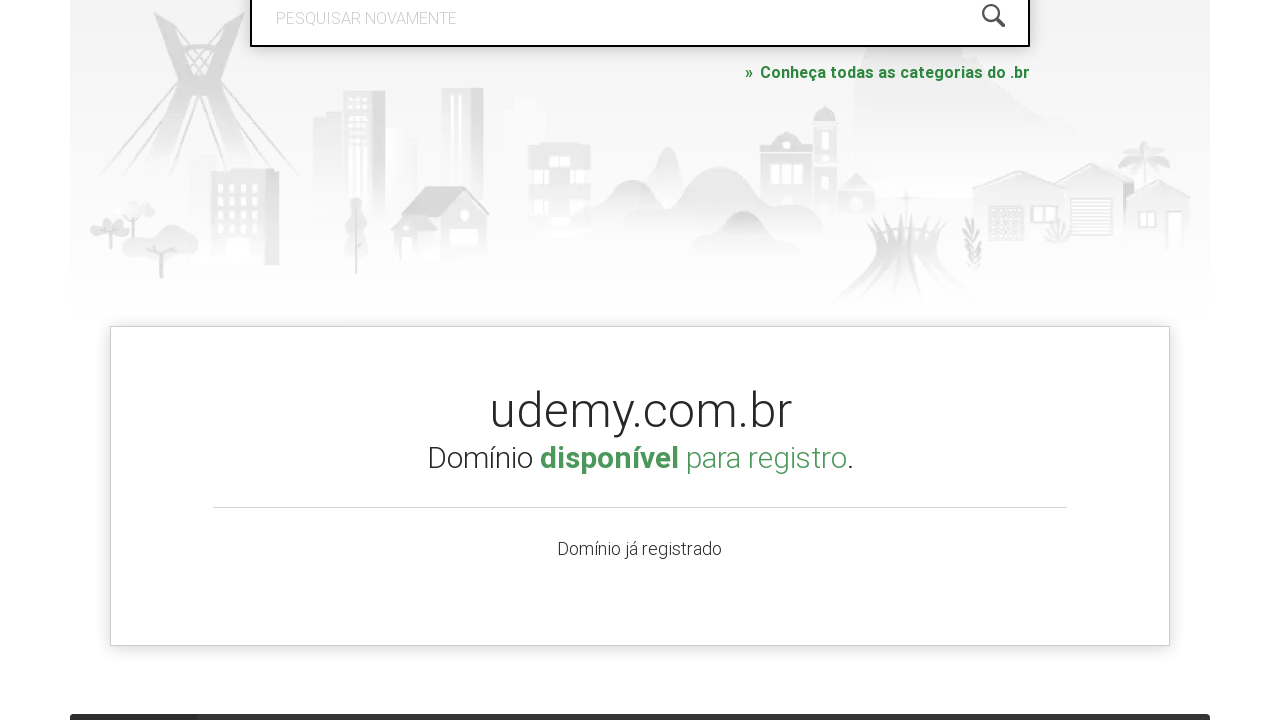

Entered domain name 'uol.com.br' in search field on #is-avail-field
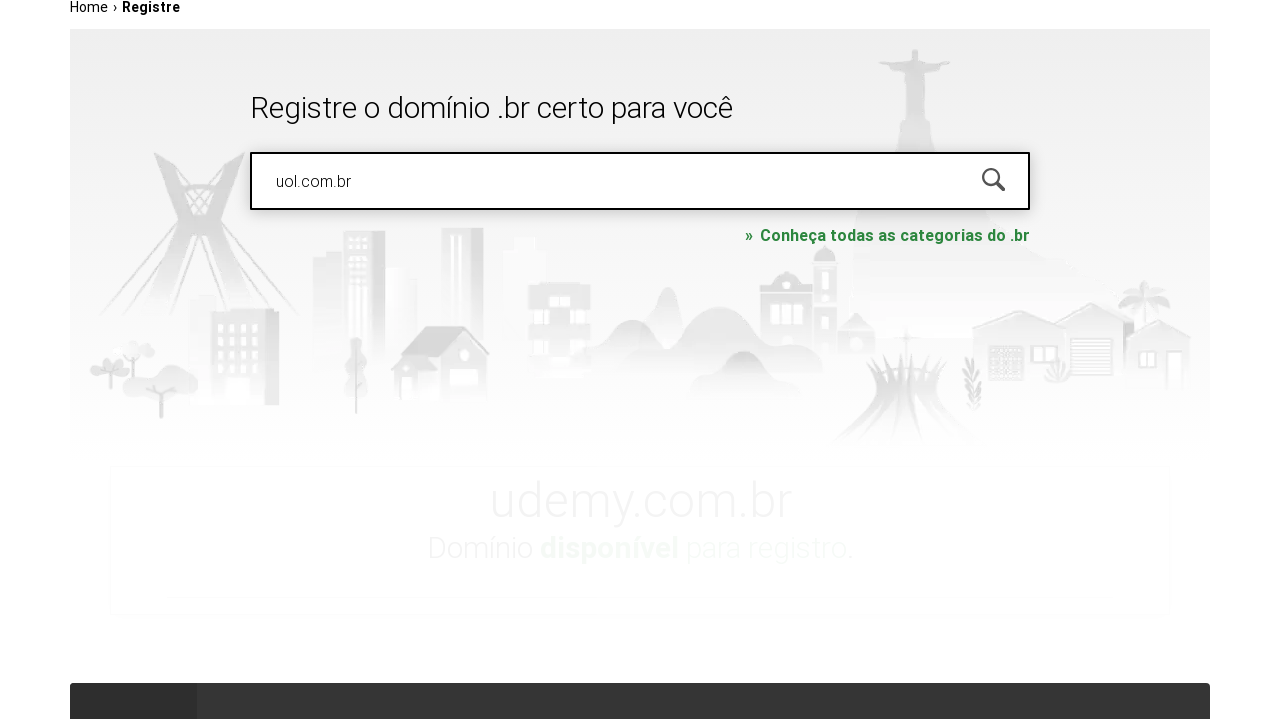

Pressed Enter to submit domain availability search on #is-avail-field
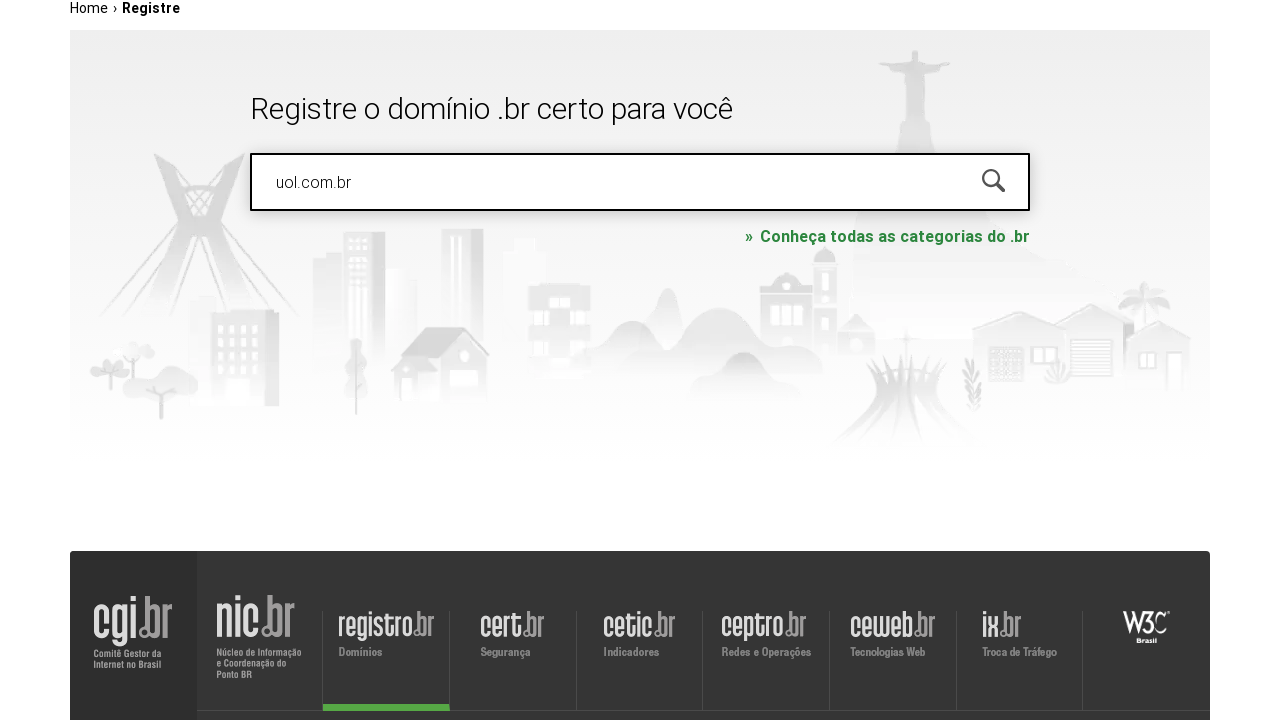

Waited for domain availability results to load
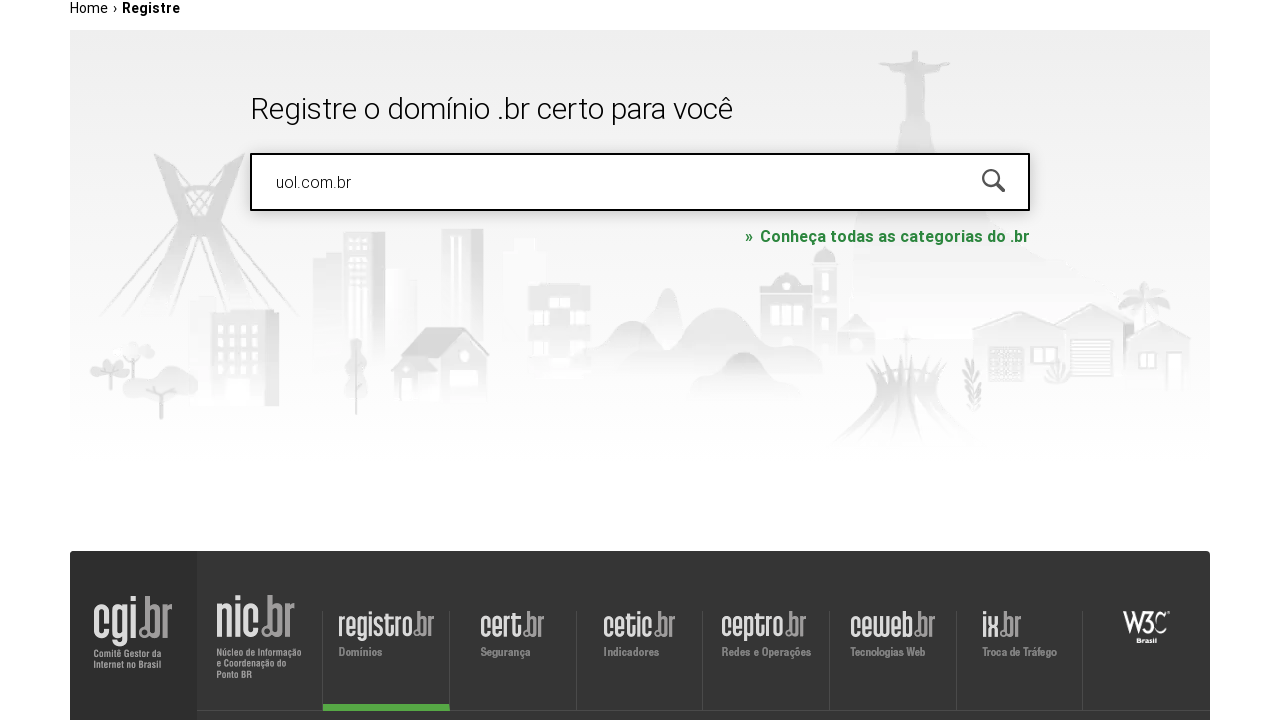

Retrieved availability status for 'uol.com.br': disponível
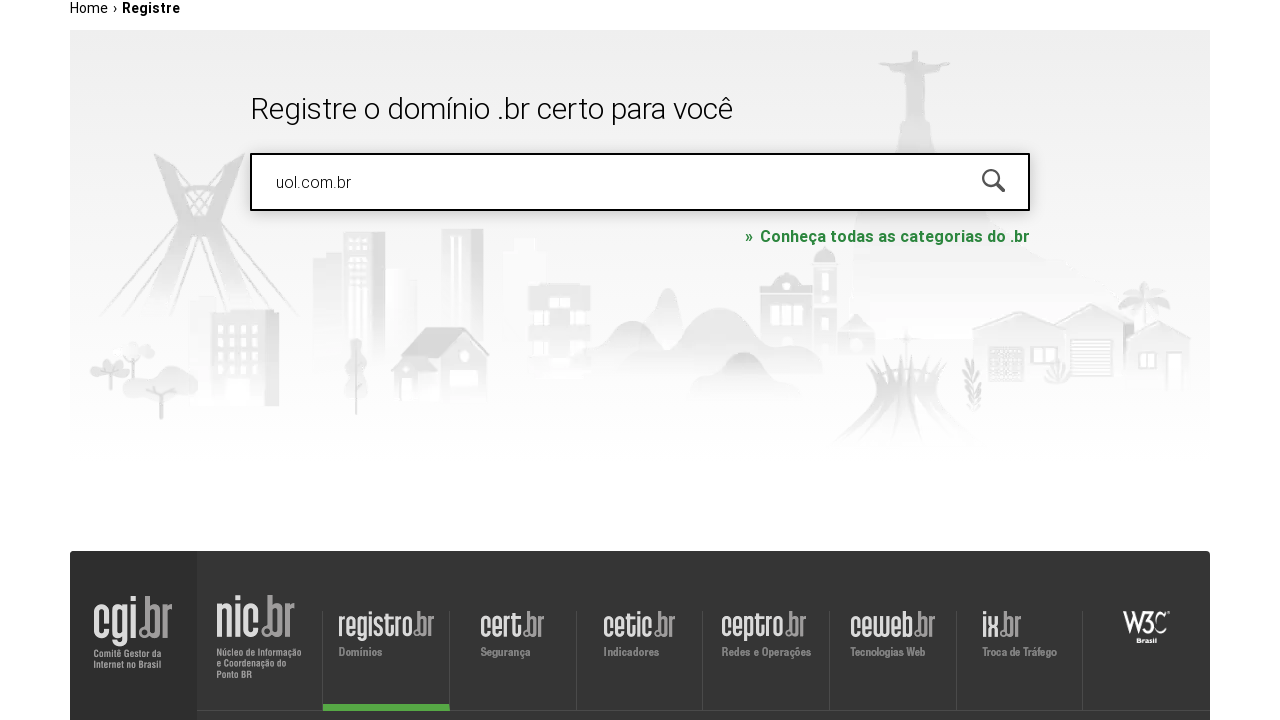

Waited 2 seconds before next domain search
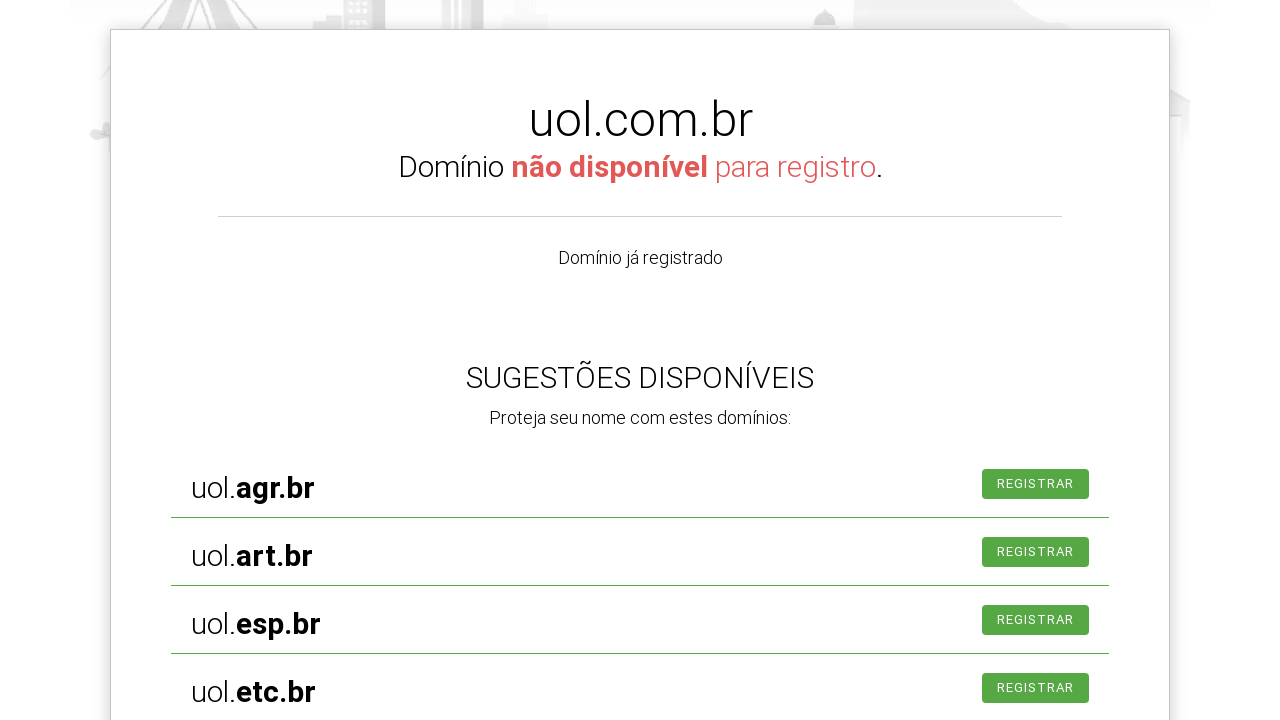

Located domain search field
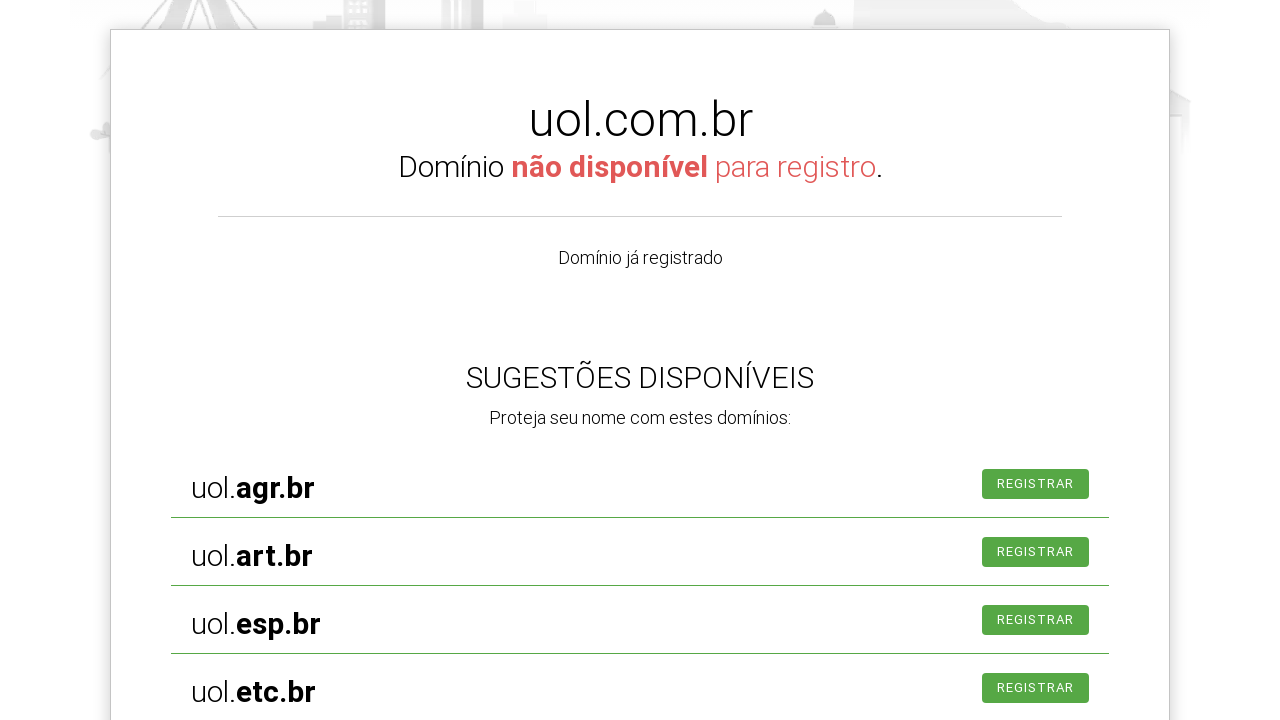

Cleared search field on #is-avail-field
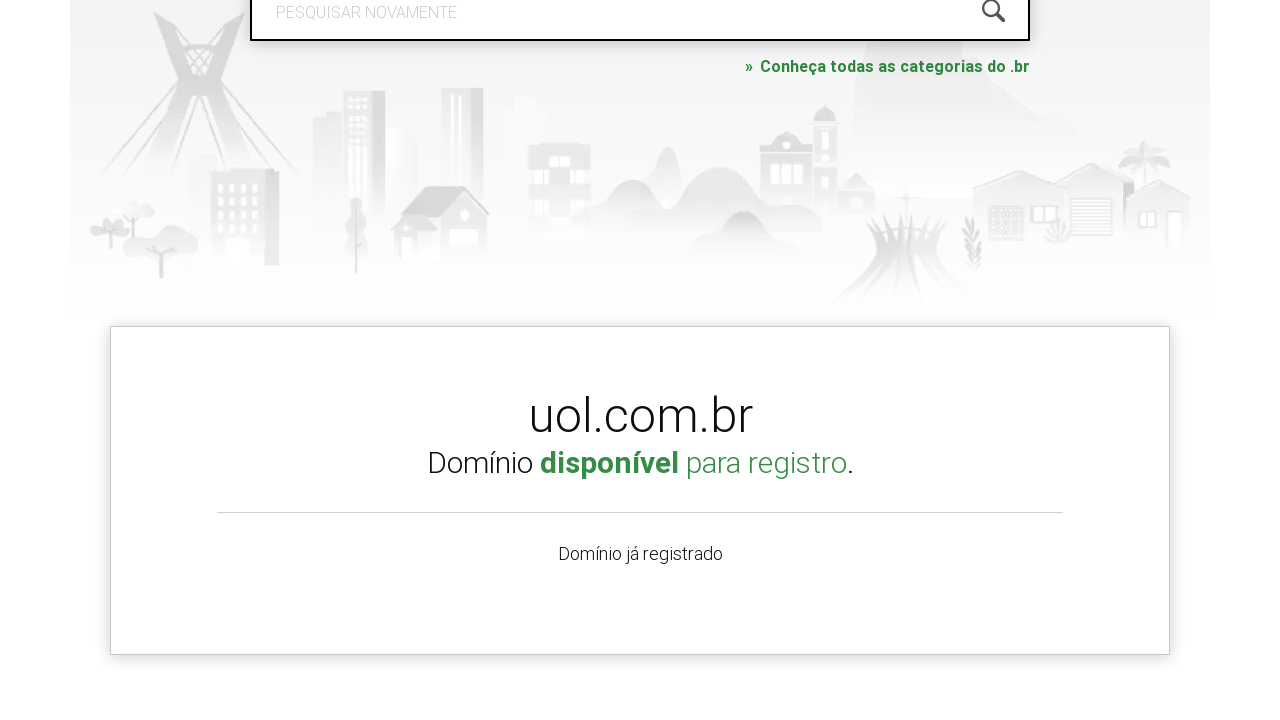

Entered domain name 'pythoncurso.com' in search field on #is-avail-field
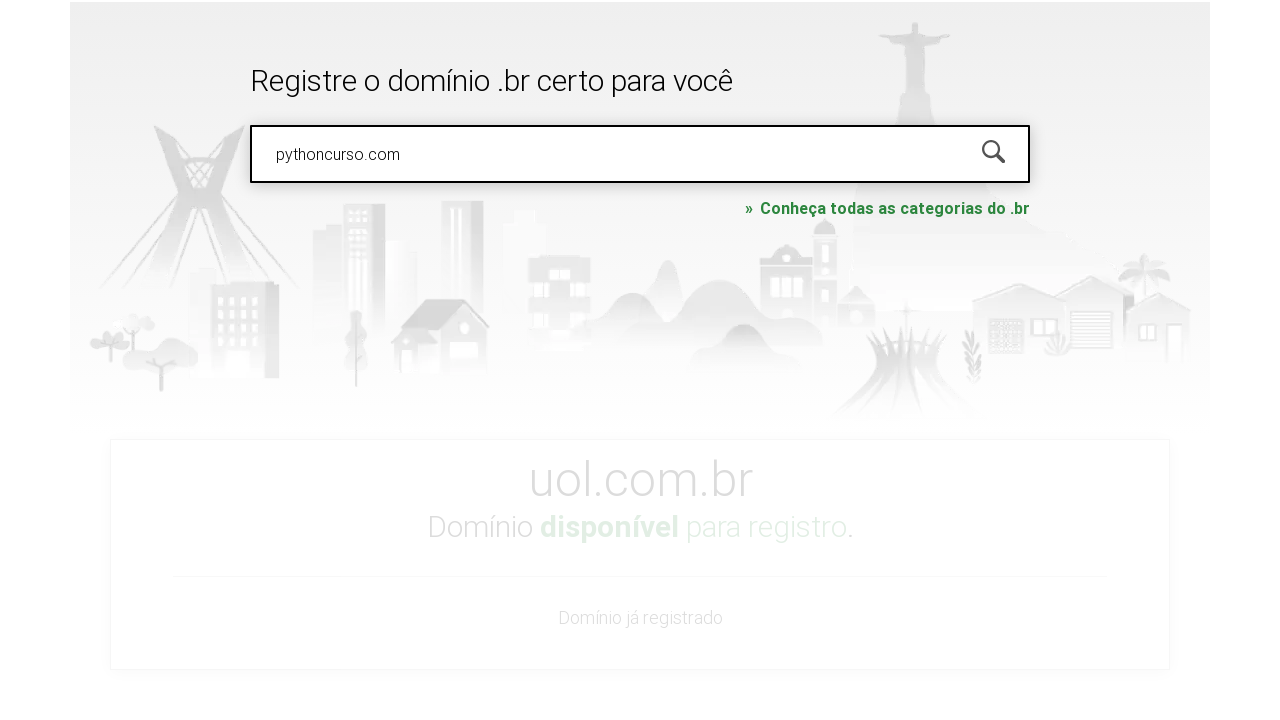

Pressed Enter to submit domain availability search on #is-avail-field
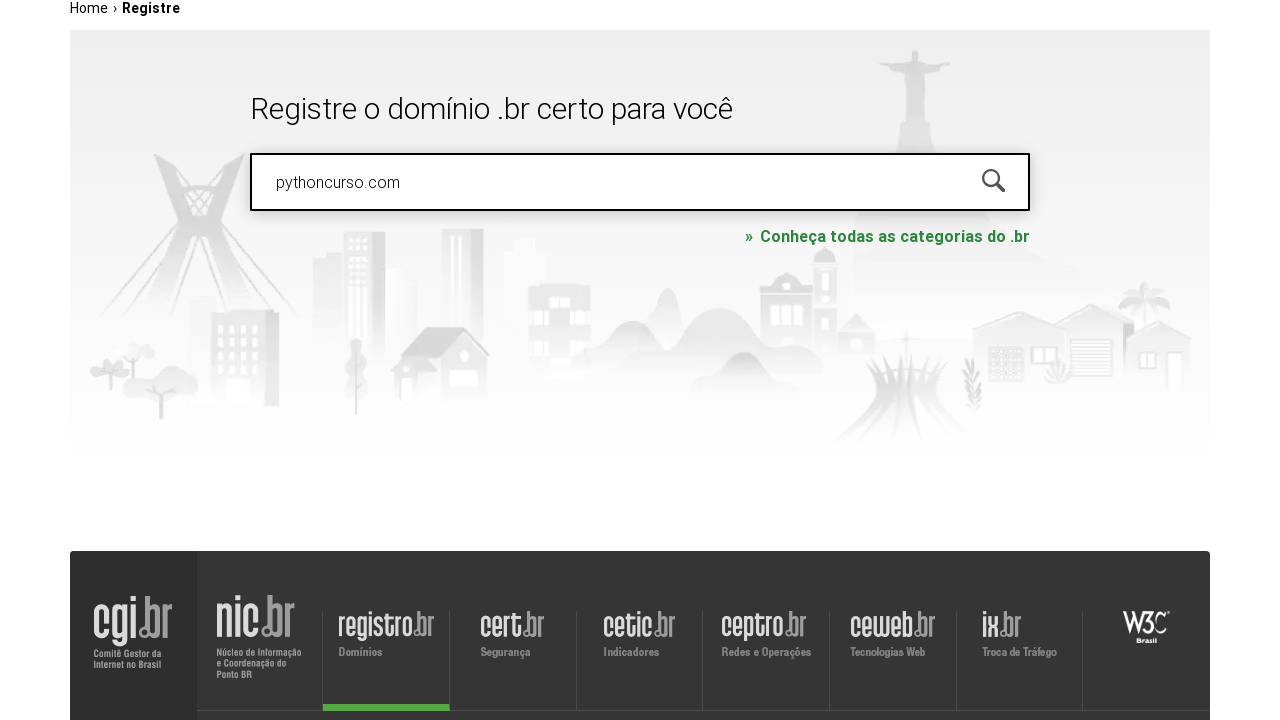

Waited for domain availability results to load
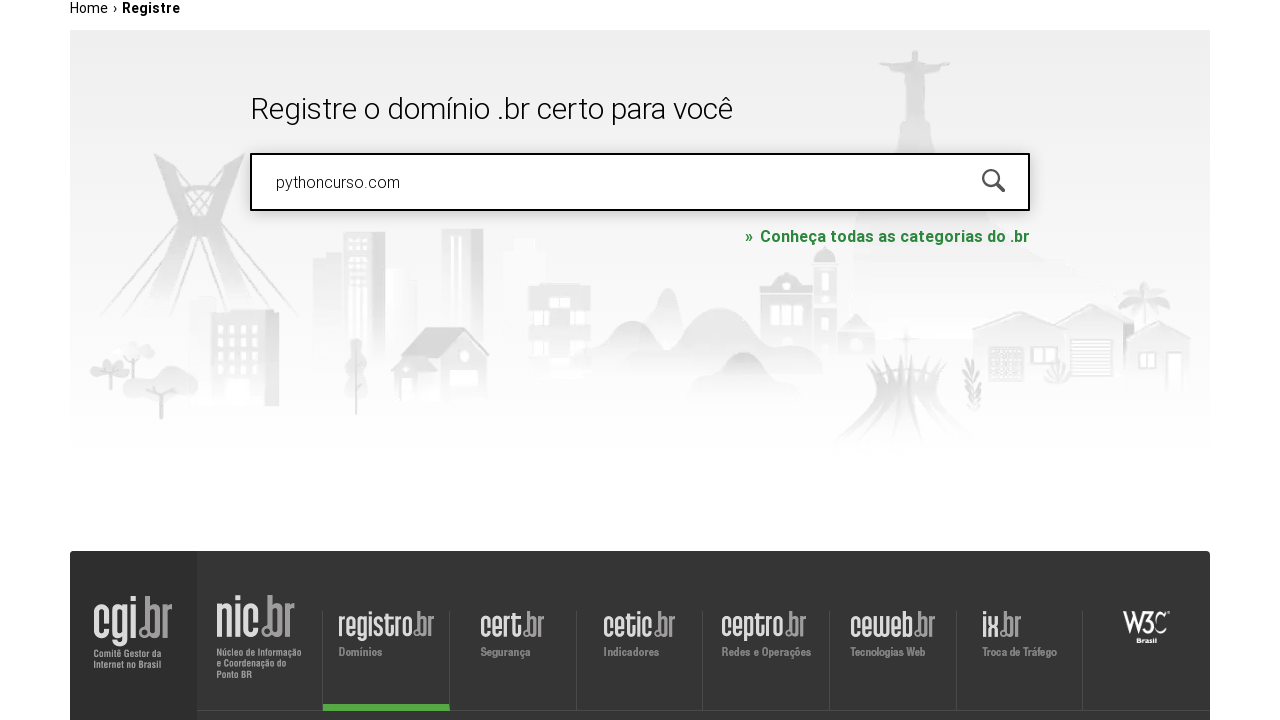

Retrieved availability status for 'pythoncurso.com': disponível
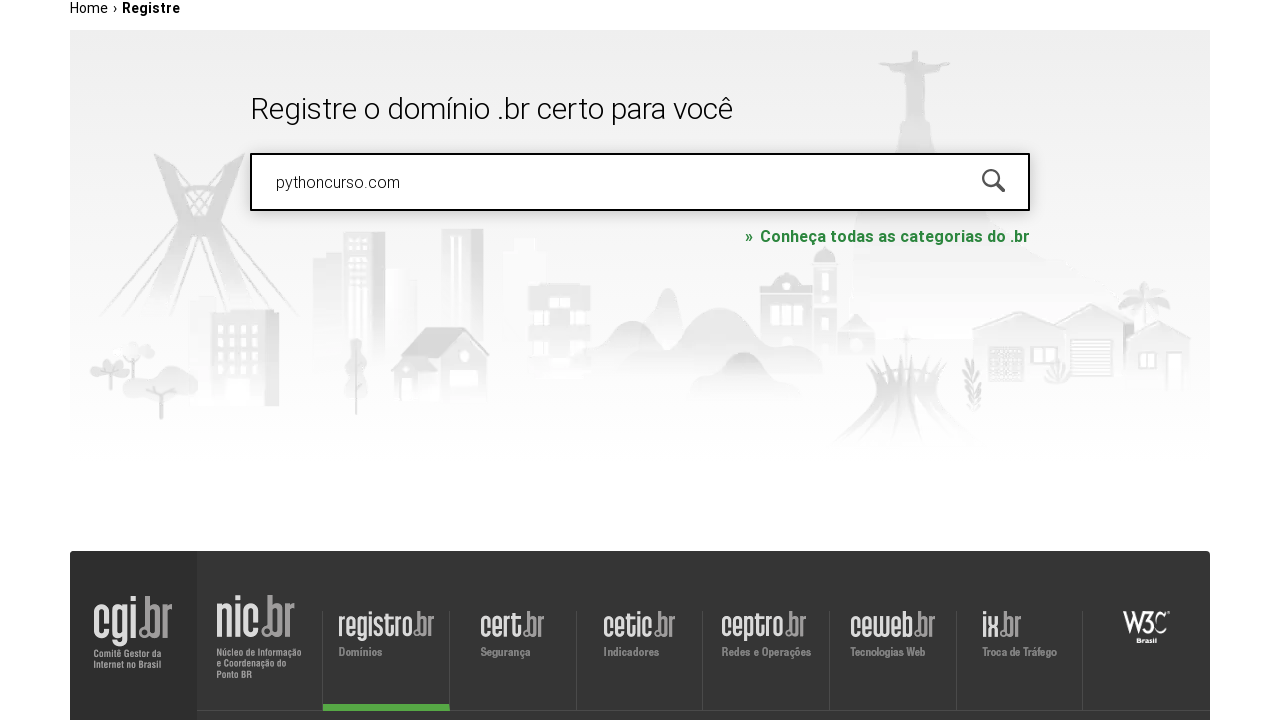

Waited 2 seconds before next domain search
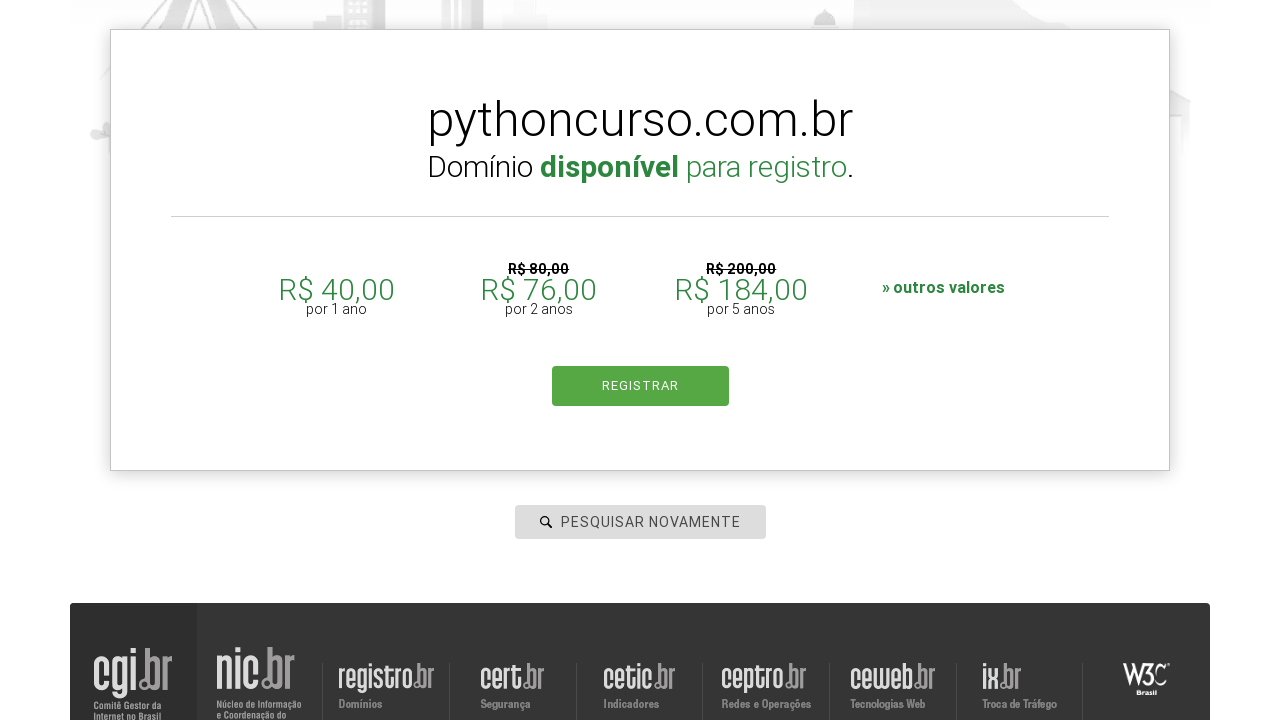

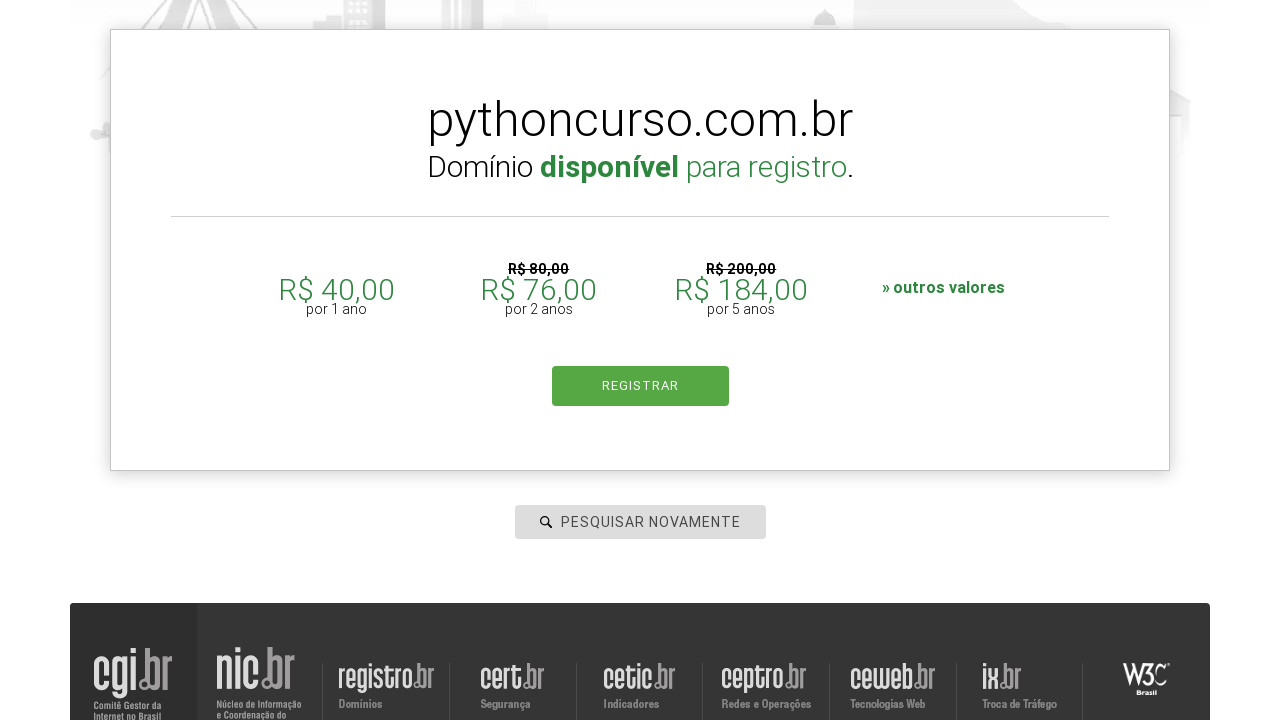